Configures ParaBank admin settings with down payment loan processor, sets balance values and threshold, submits the form, and cleans the database.

Starting URL: https://parabank.parasoft.com/parabank/admin.htm

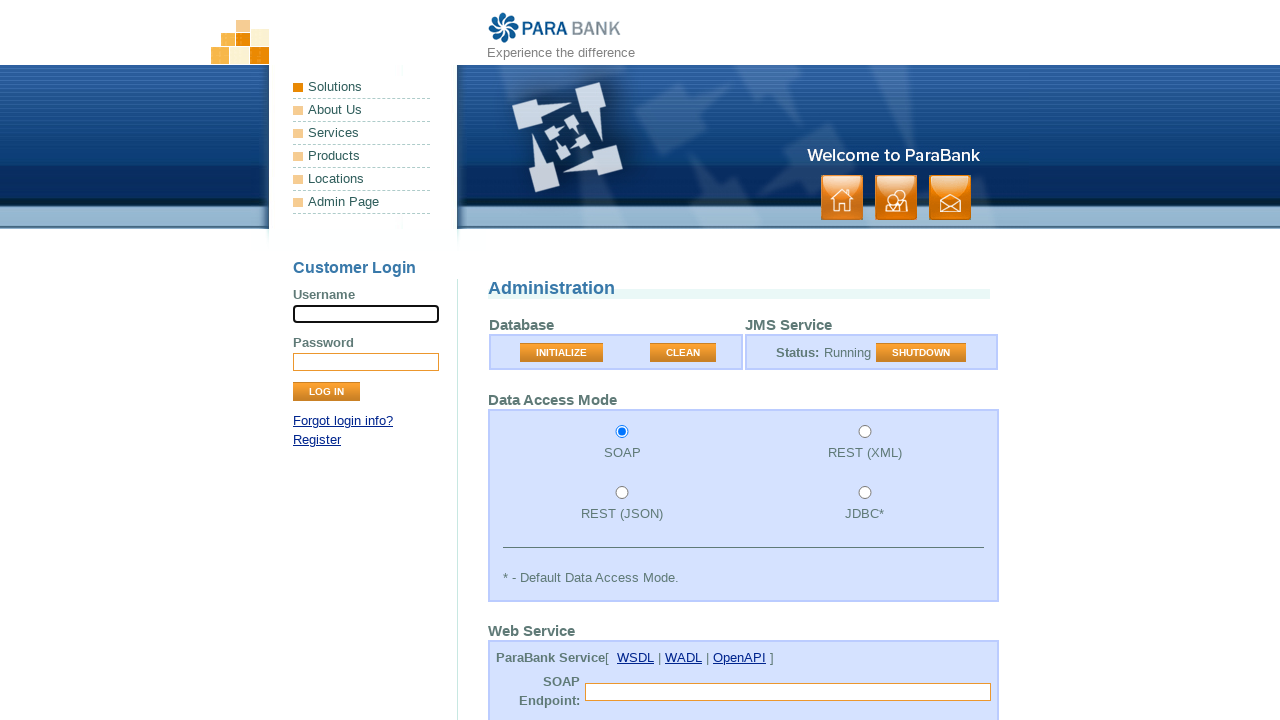

Cleared initial balance field on #initialBalance
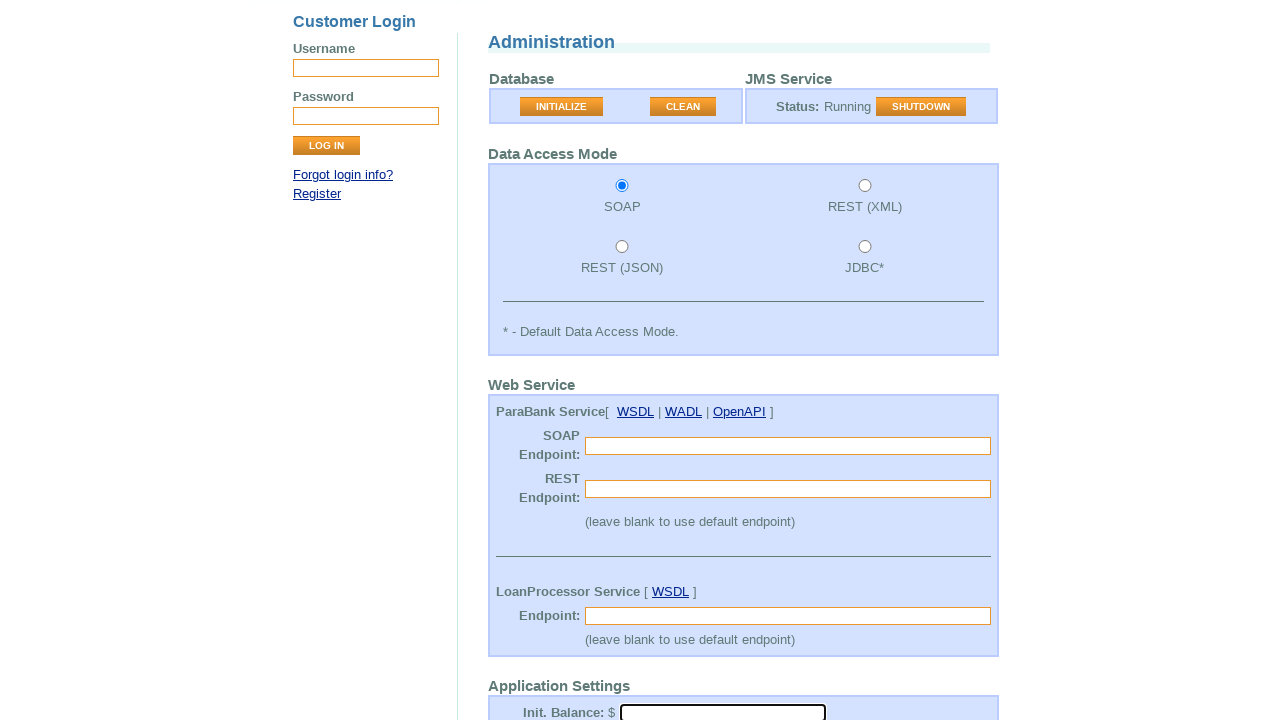

Filled initial balance with 1000 on #initialBalance
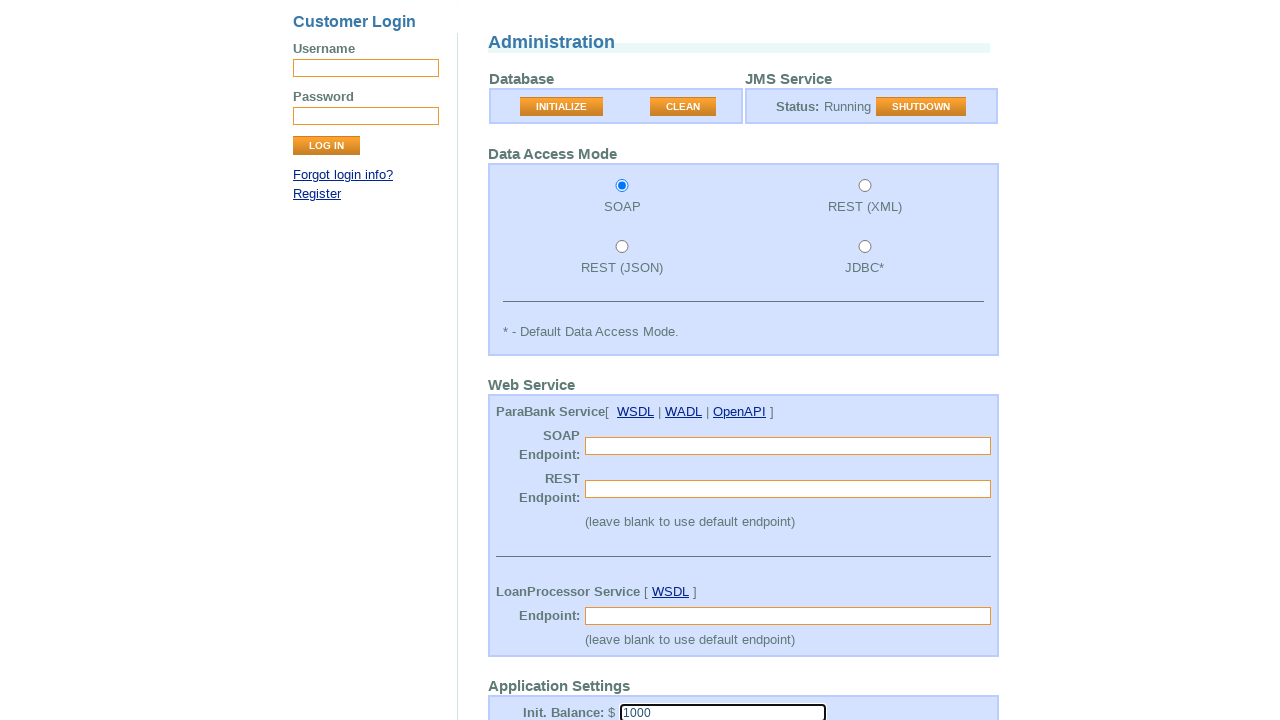

Cleared minimum balance field on #minimumBalance
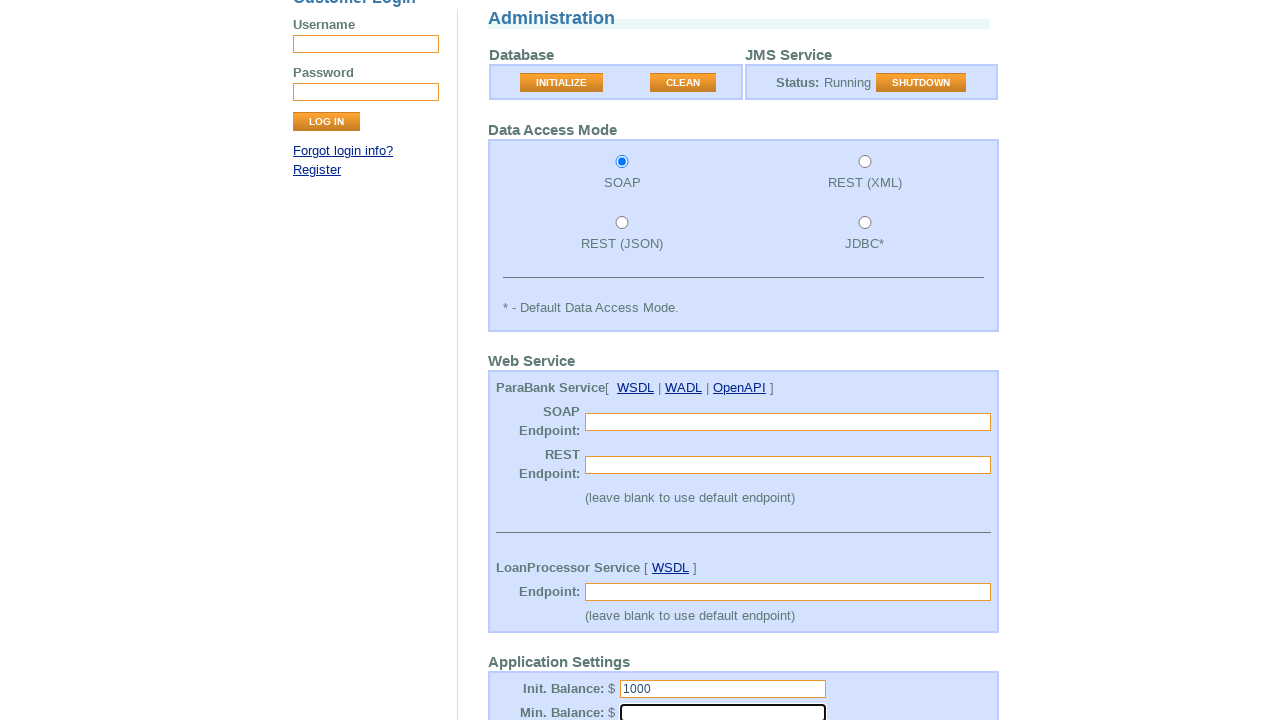

Filled minimum balance with 1000 on #minimumBalance
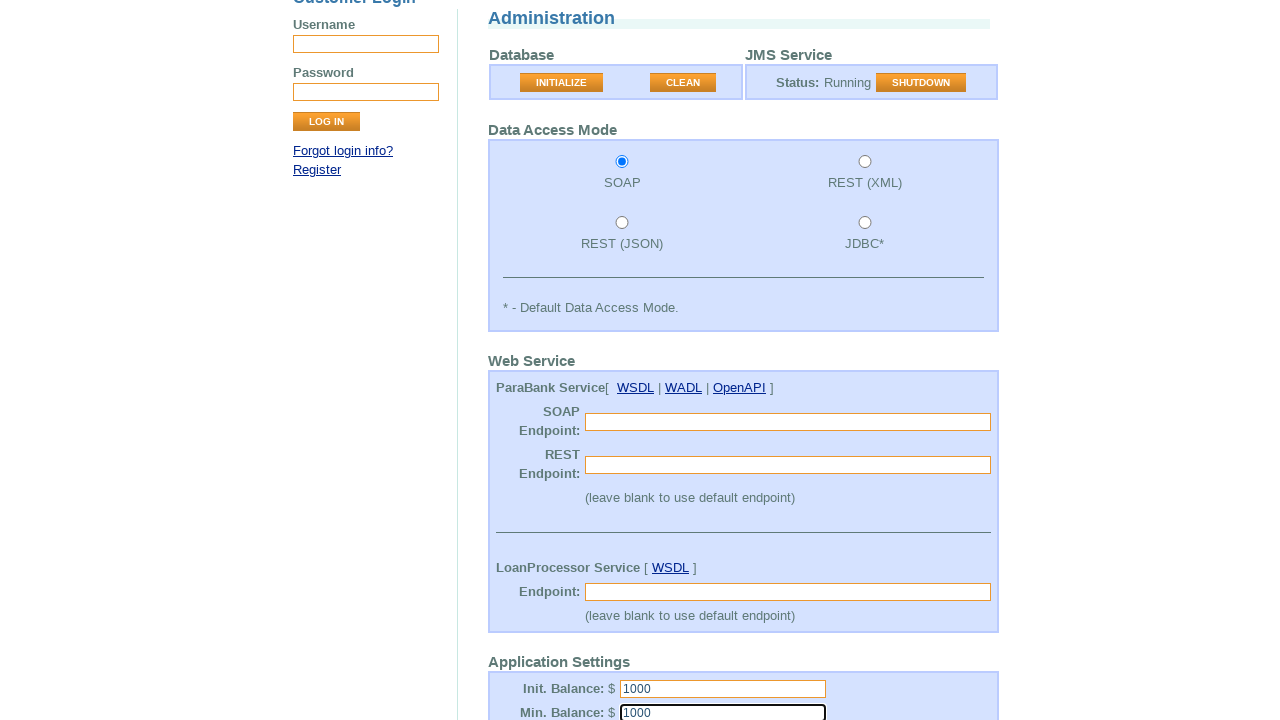

Selected 'down' option from loan processor dropdown on #loanProcessor
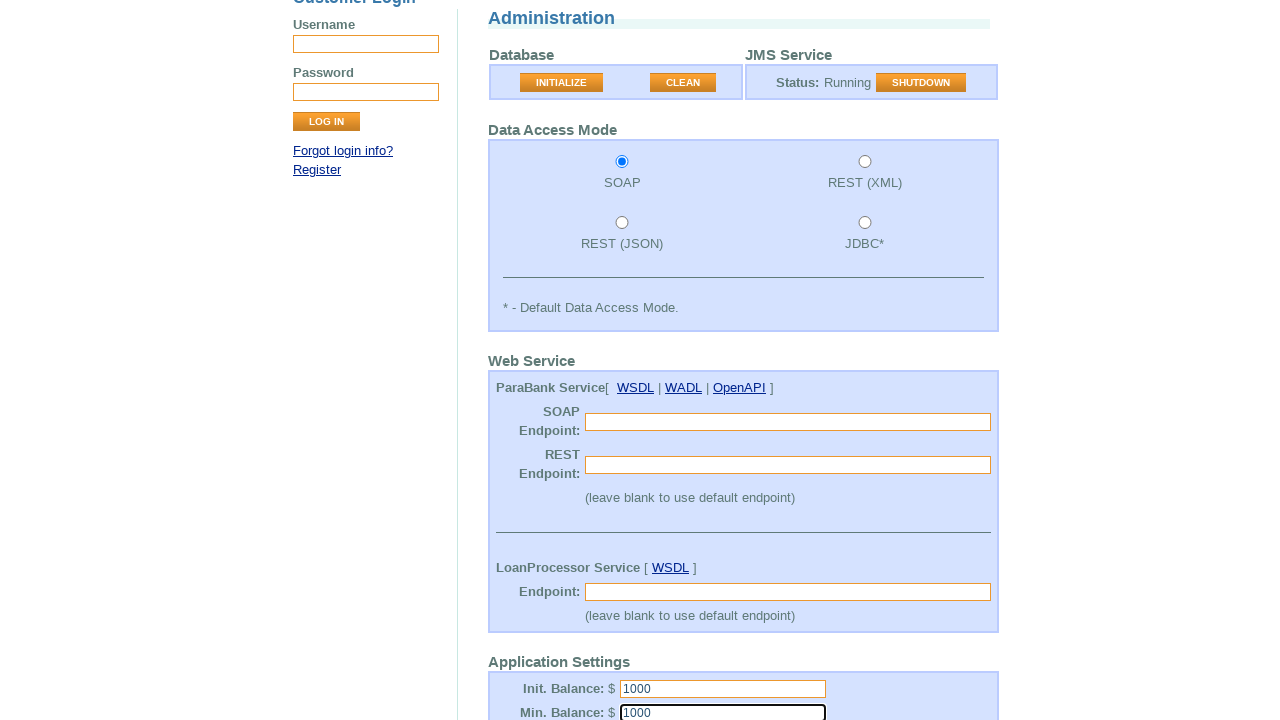

Cleared loan processor threshold field on #loanProcessorThreshold
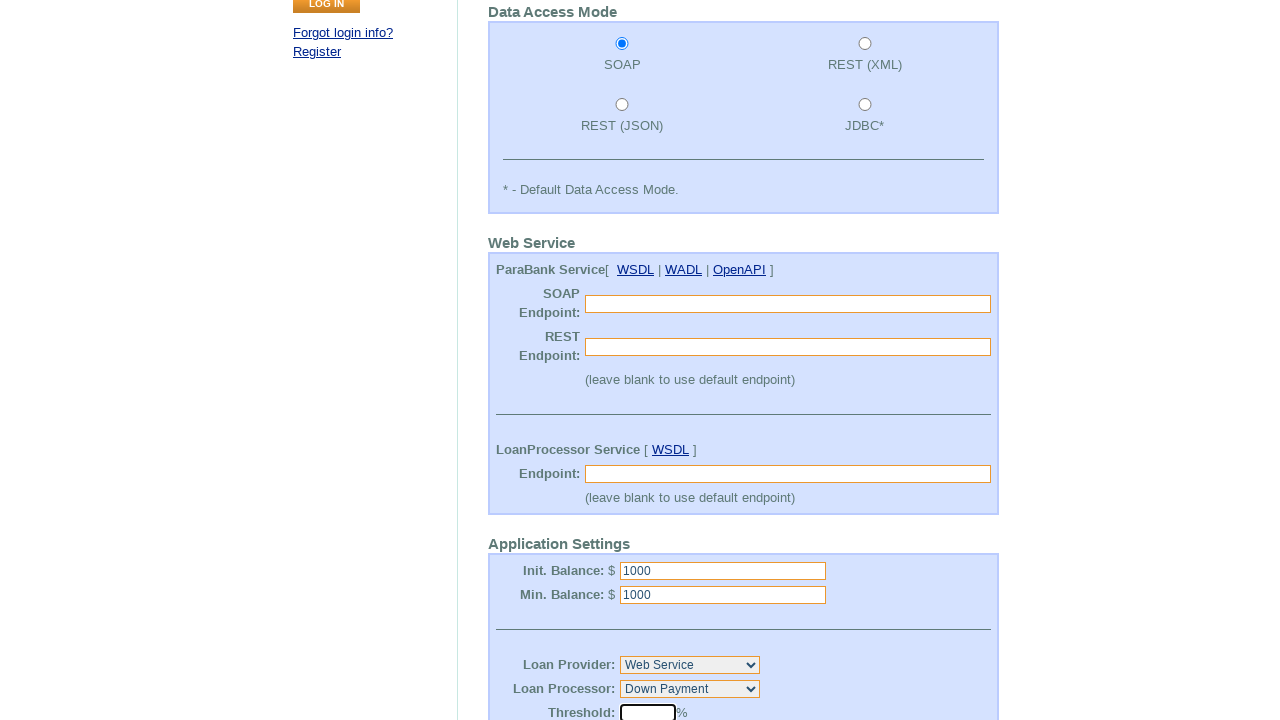

Filled loan processor threshold with 50 on #loanProcessorThreshold
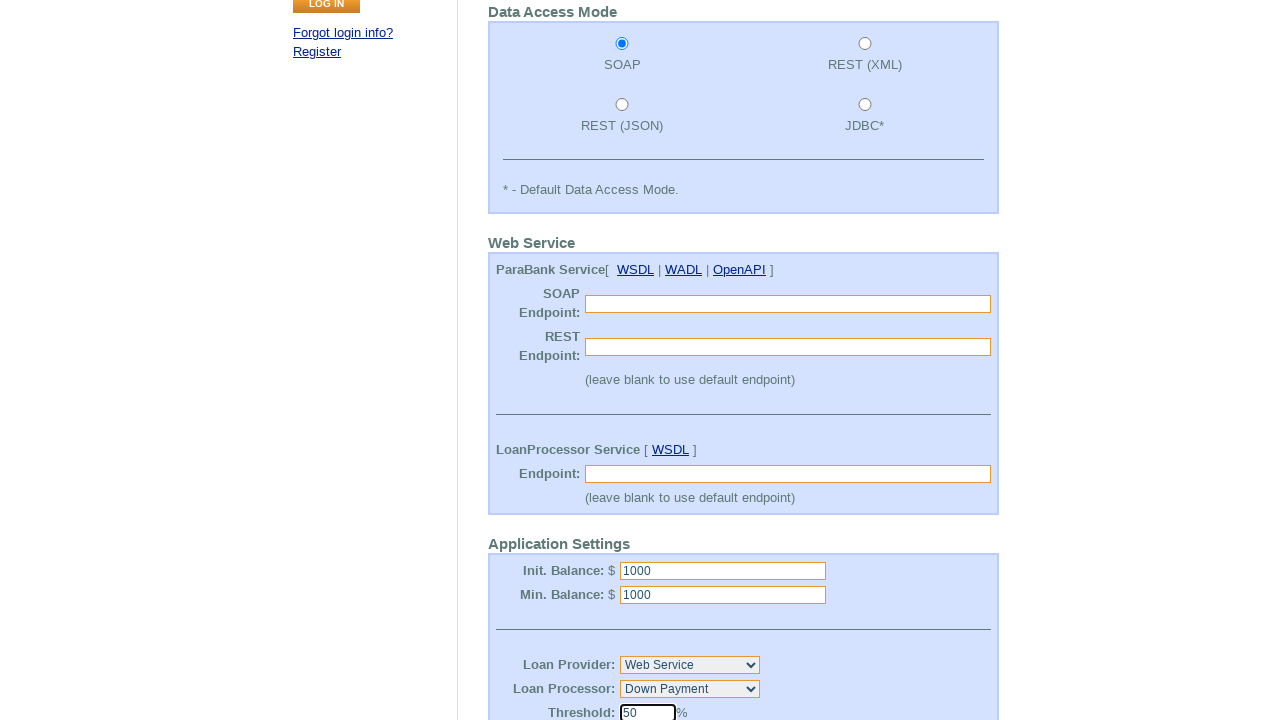

Clicked submit button to save admin settings at (523, 572) on input[value='Submit']
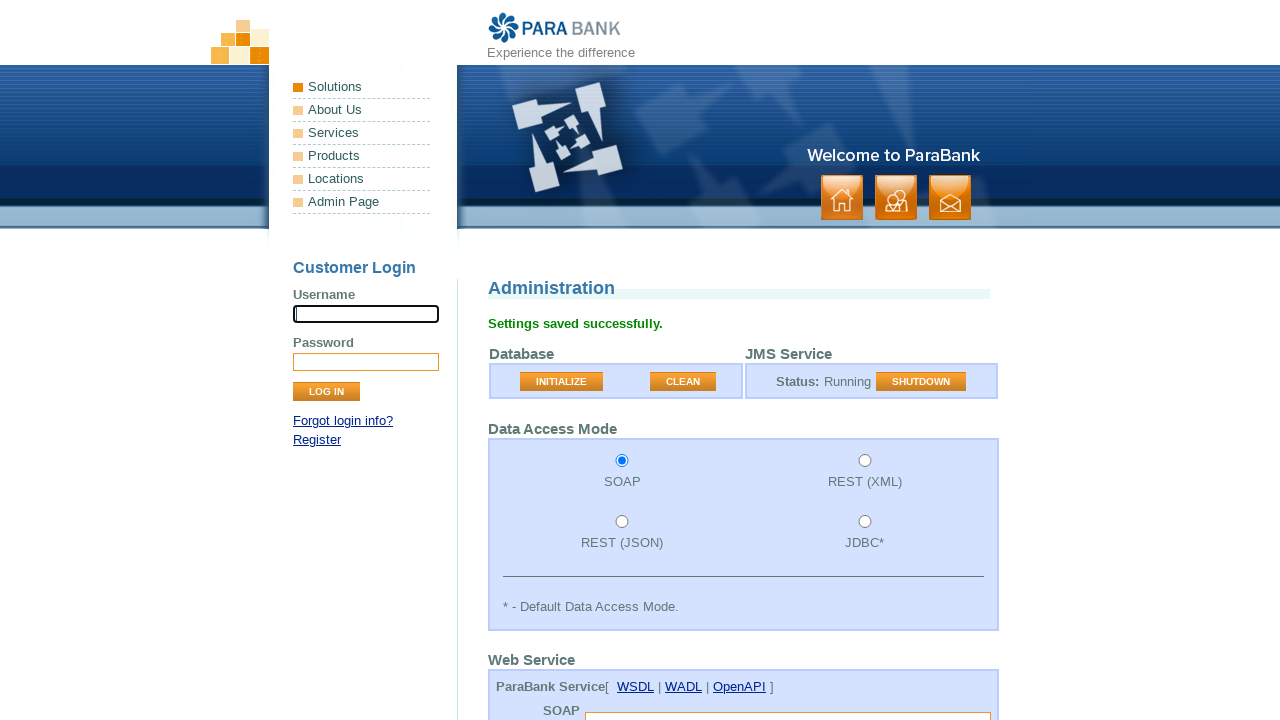

Clicked clean button to clear database at (683, 382) on button[value='CLEAN']
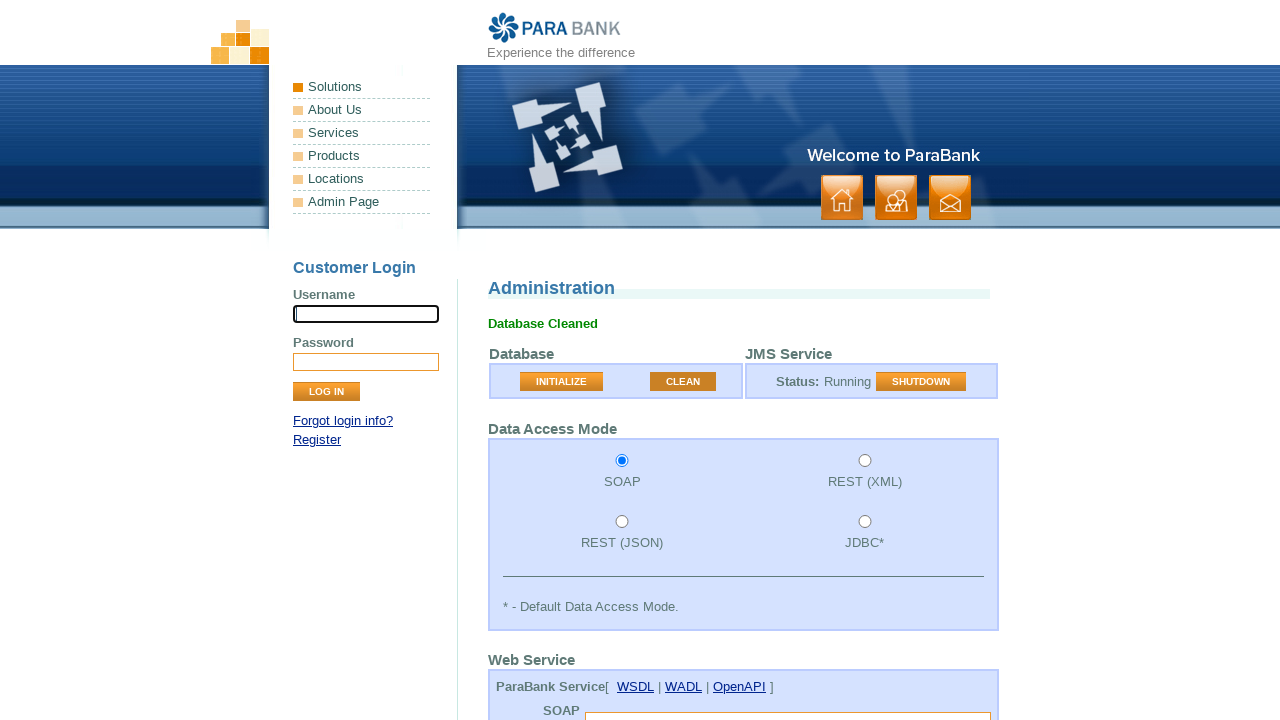

Verified status shows 'Running'
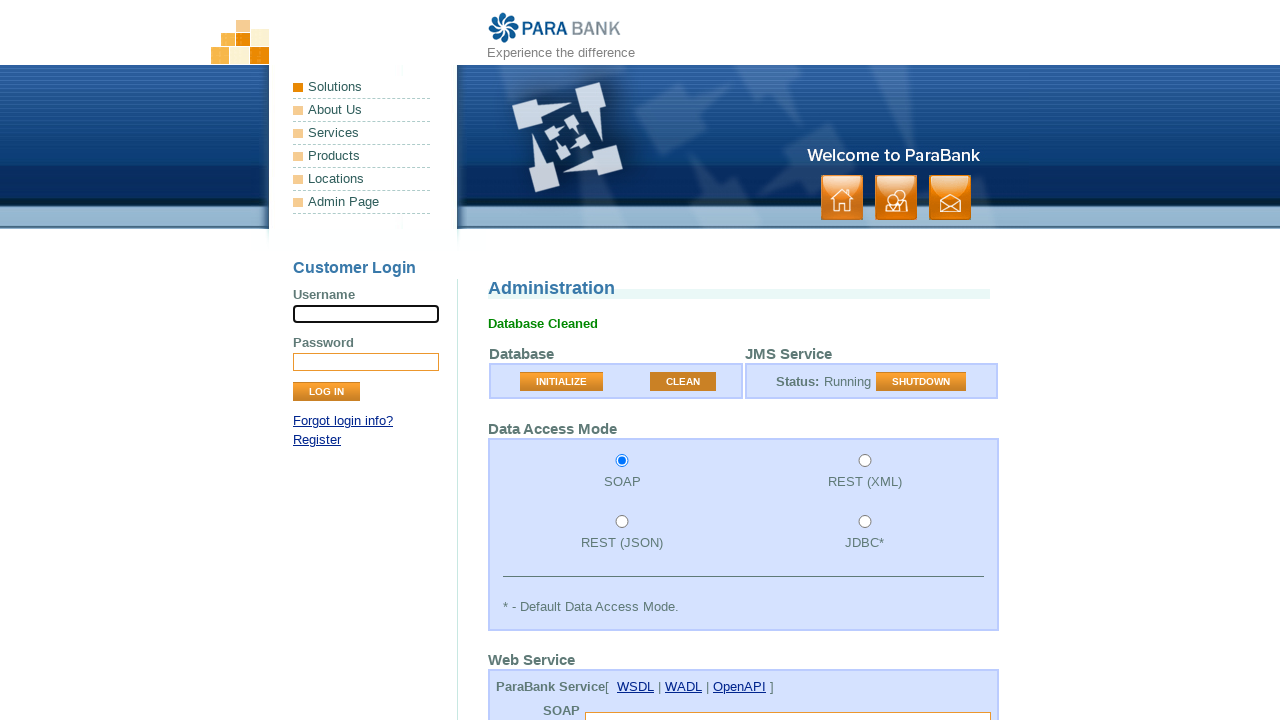

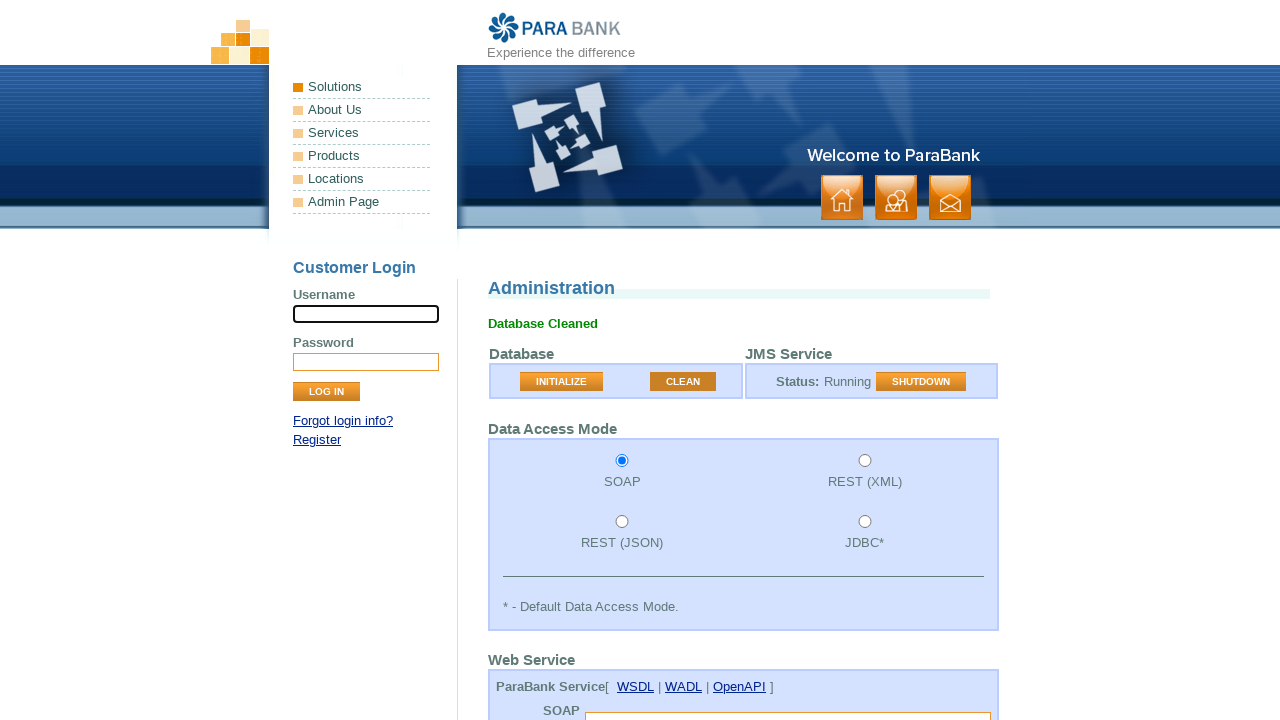